Tests scrolling a long page by pixels using JavaScript execution to scroll down and then up

Starting URL: https://bonigarcia.dev/selenium-webdriver-java/long-page.html

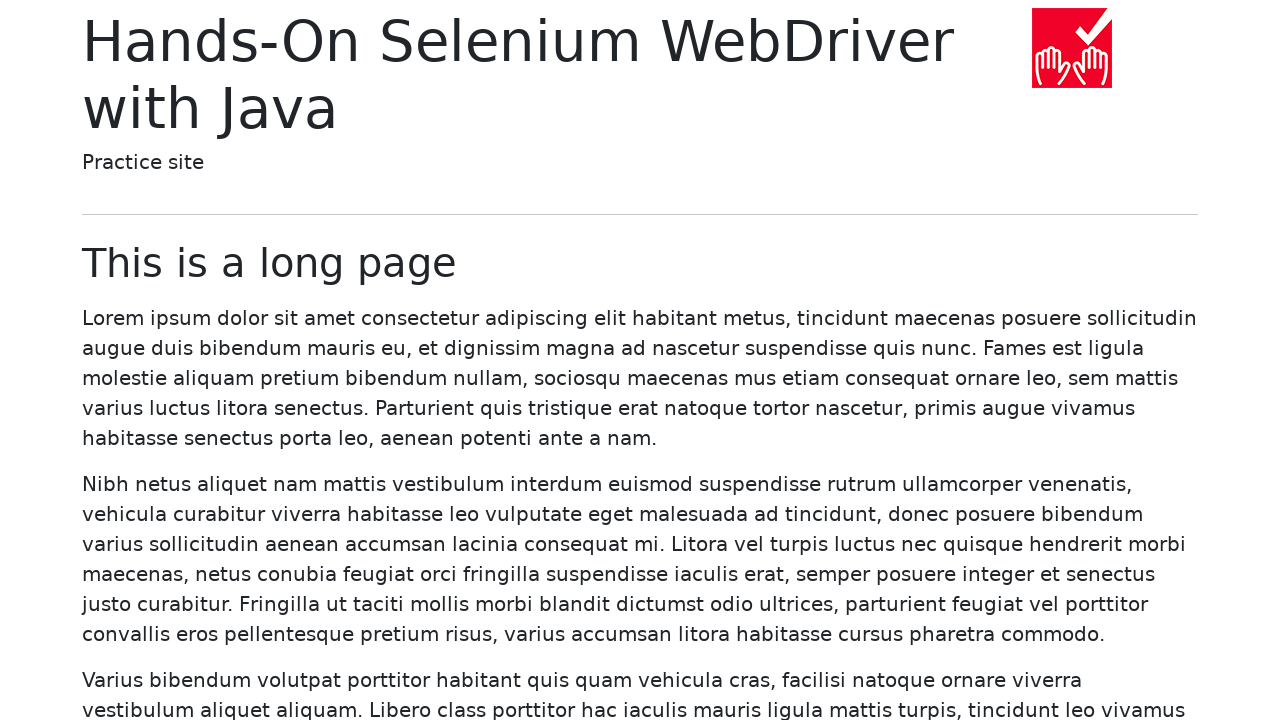

Scrolled down by 5000 pixels using JavaScript
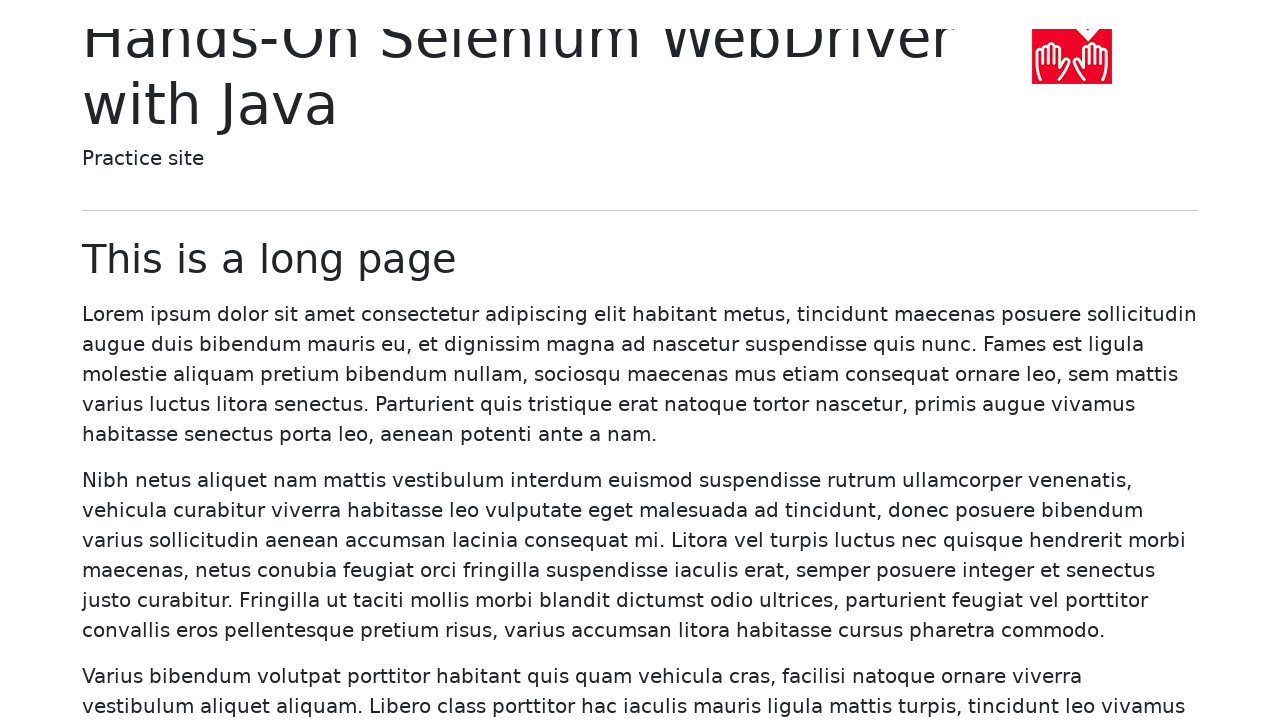

Scrolled up by 5000 pixels using JavaScript
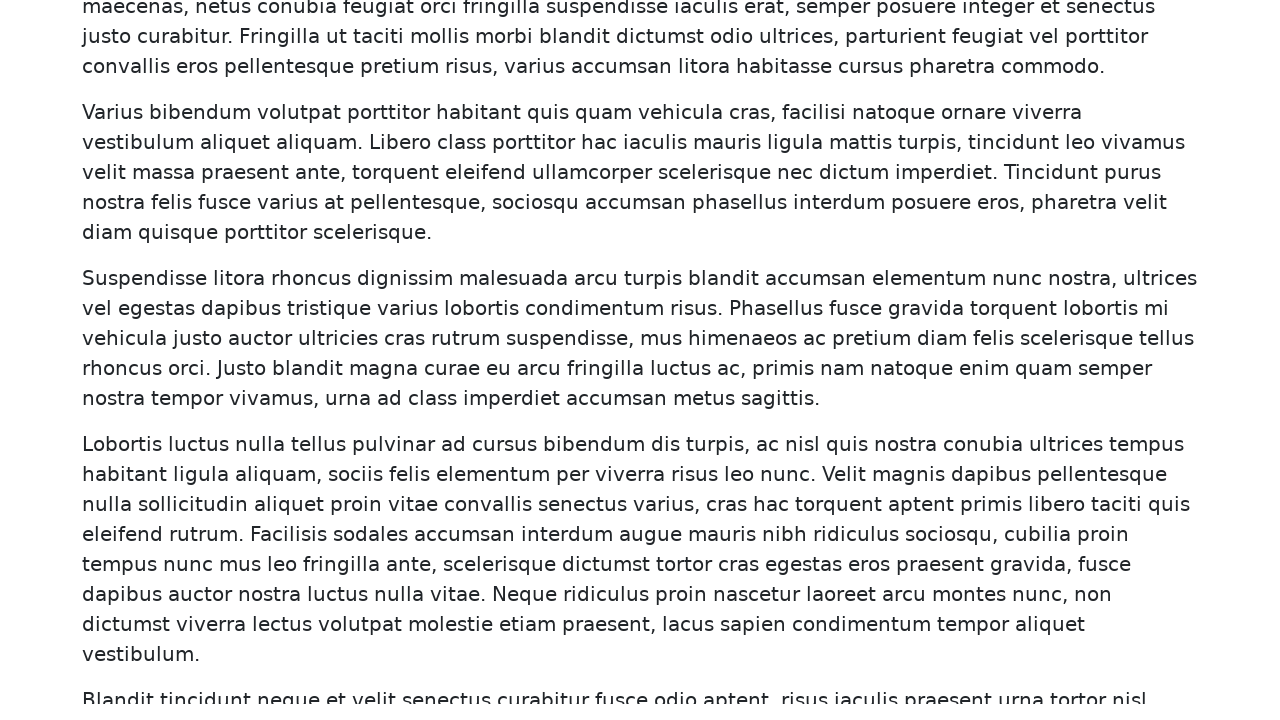

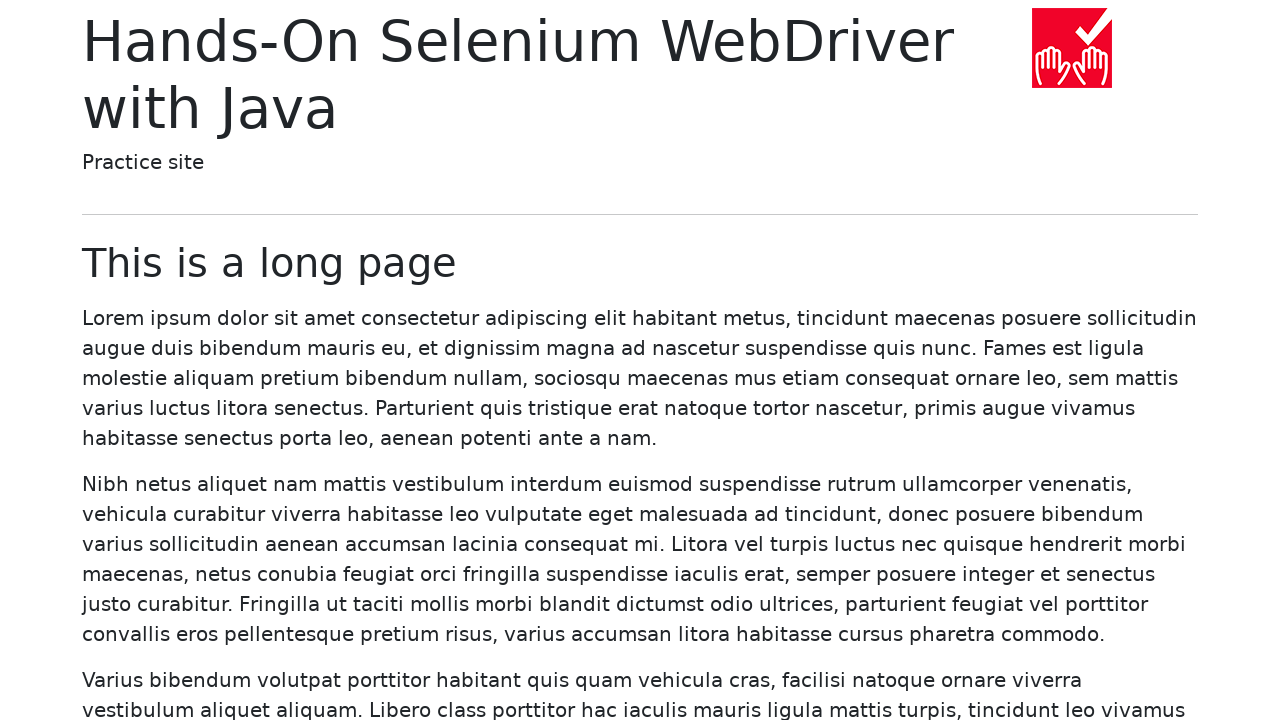